Tests file upload functionality by selecting a file, uploading it, and verifying the upload confirmation message appears

Starting URL: https://the-internet.herokuapp.com/upload

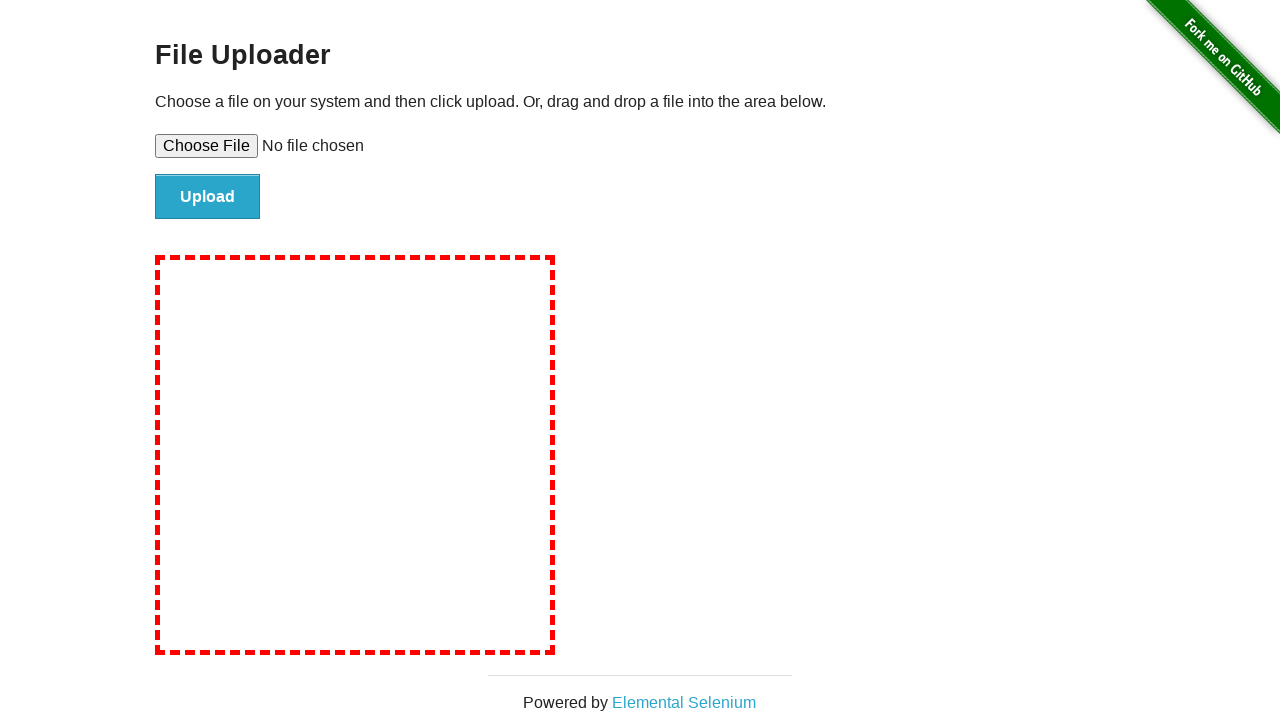

Selected temporary test file for upload
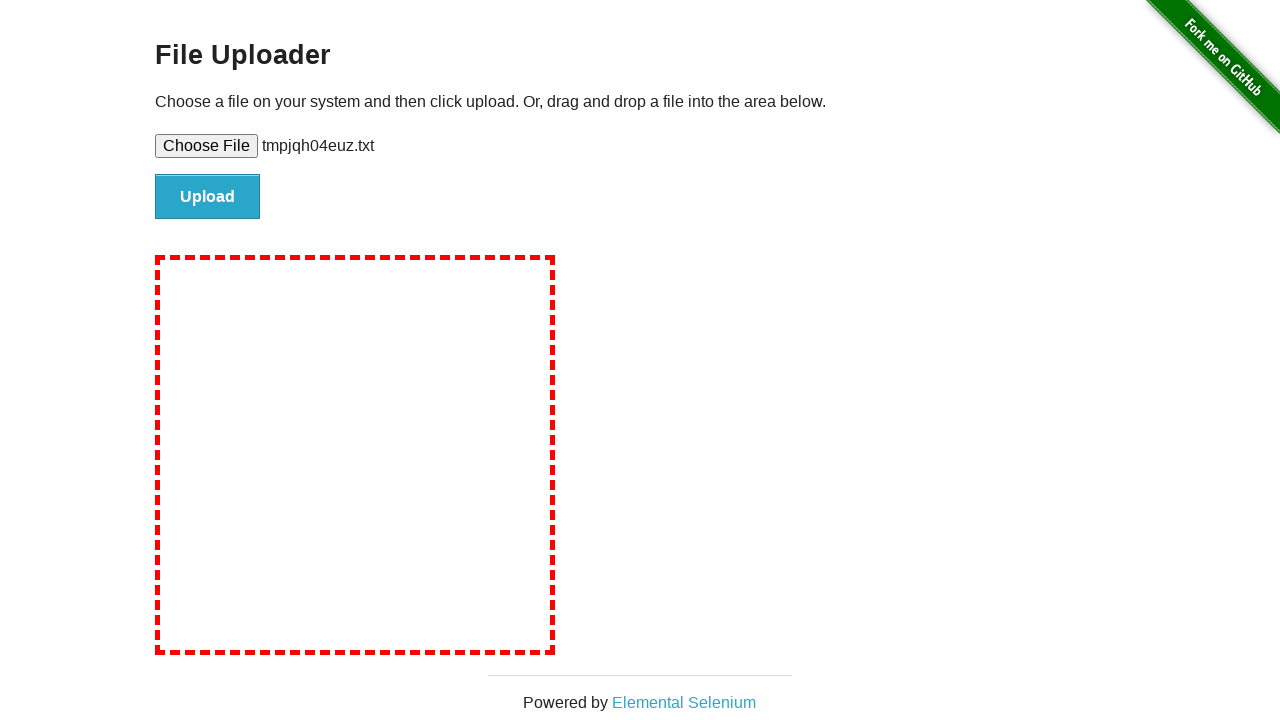

Clicked upload button to submit file at (208, 197) on input#file-submit
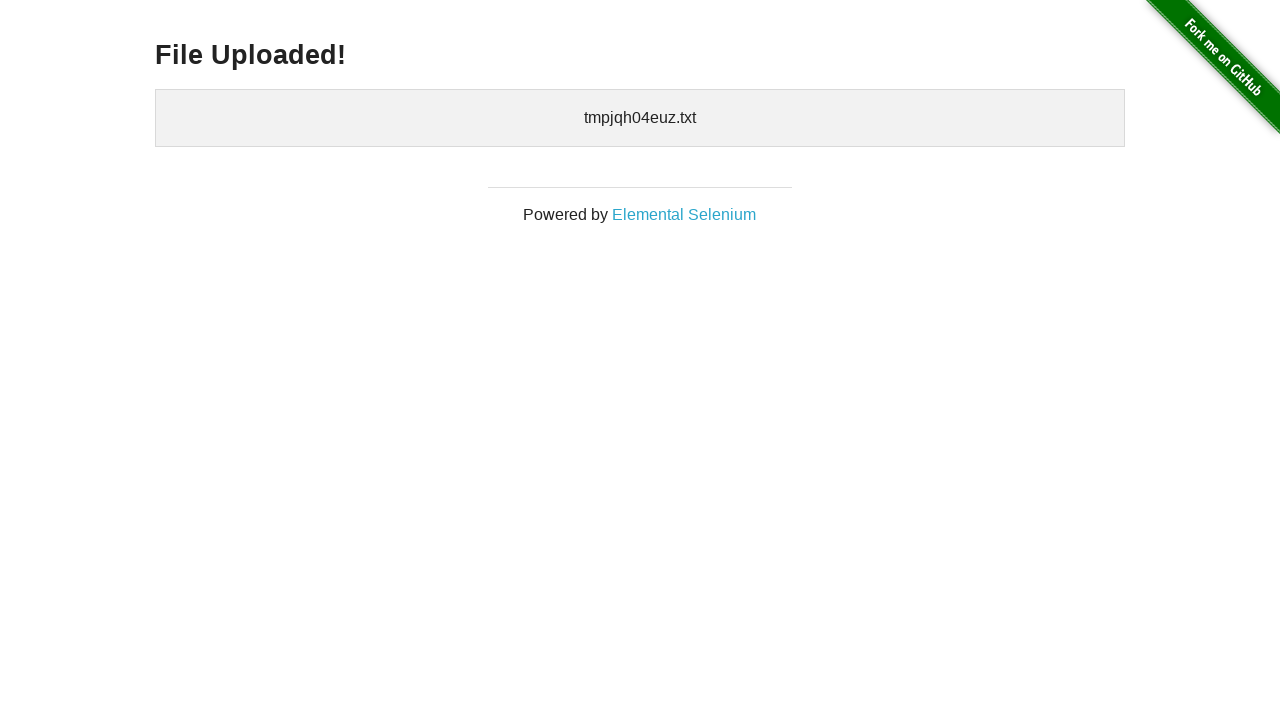

Upload confirmation message appeared
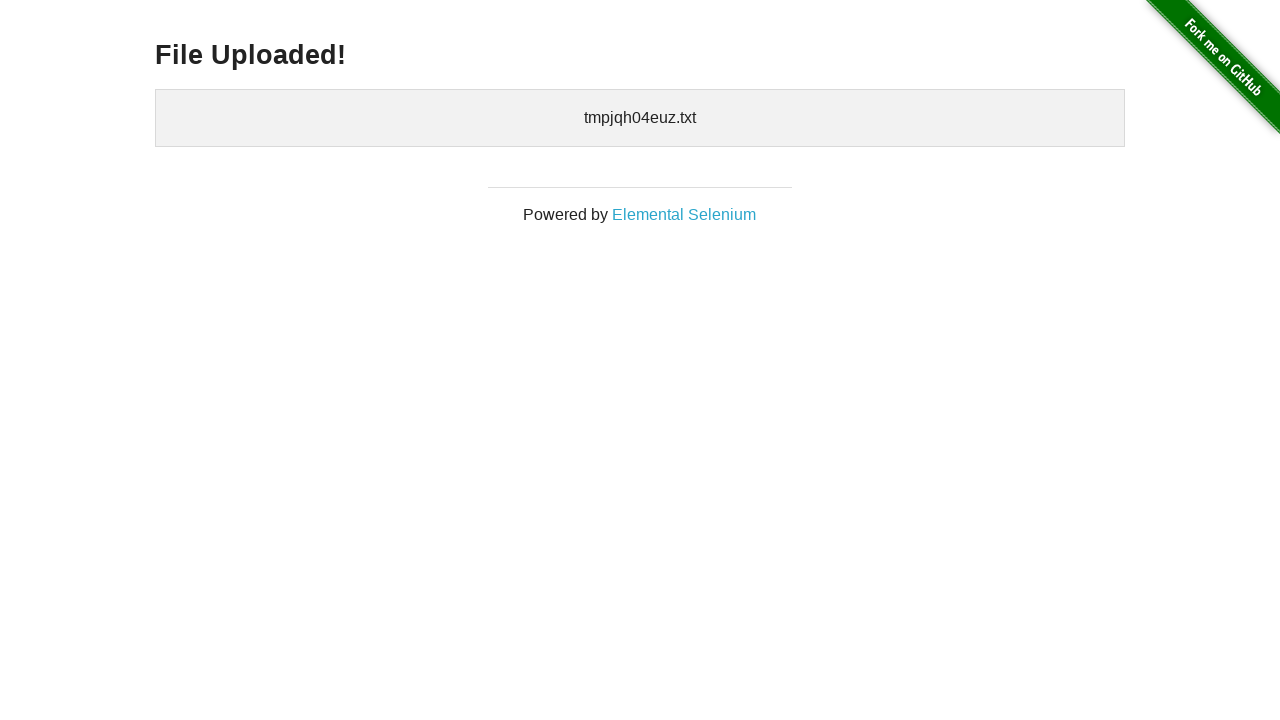

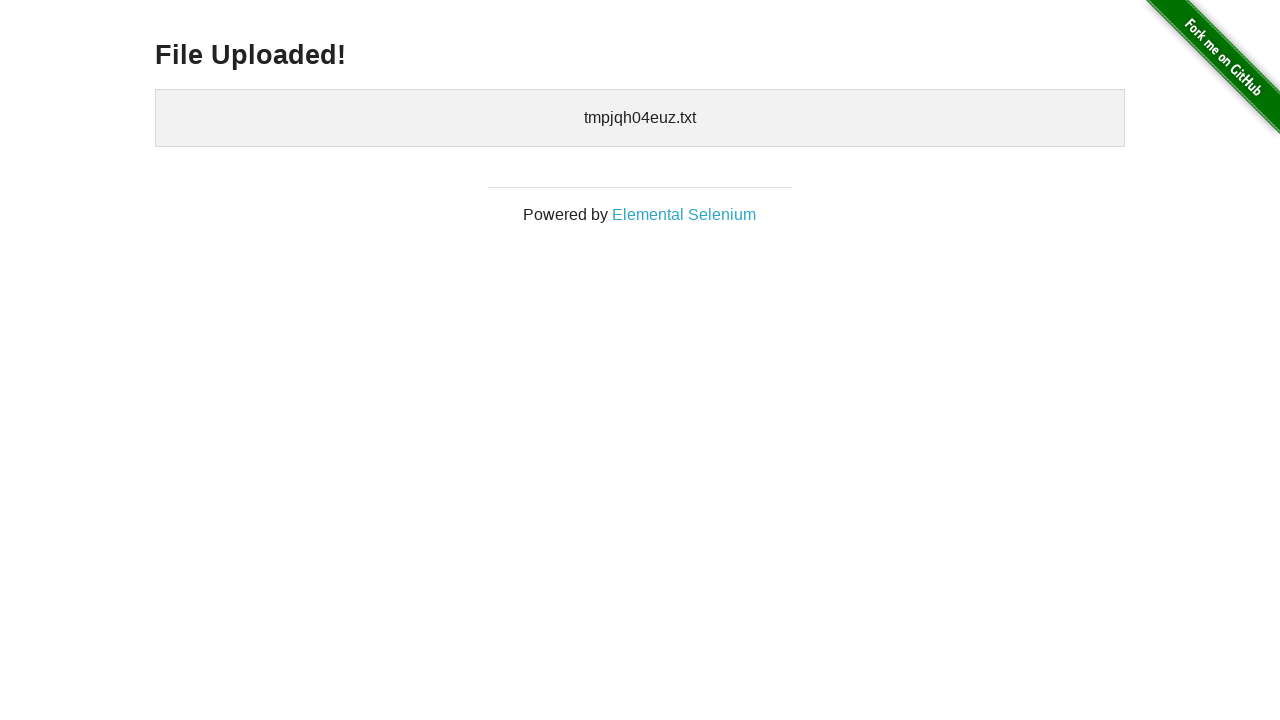